Tests window handling functionality by opening new windows, switching between them, and closing multiple windows

Starting URL: https://www.leafground.com/window.xhtml

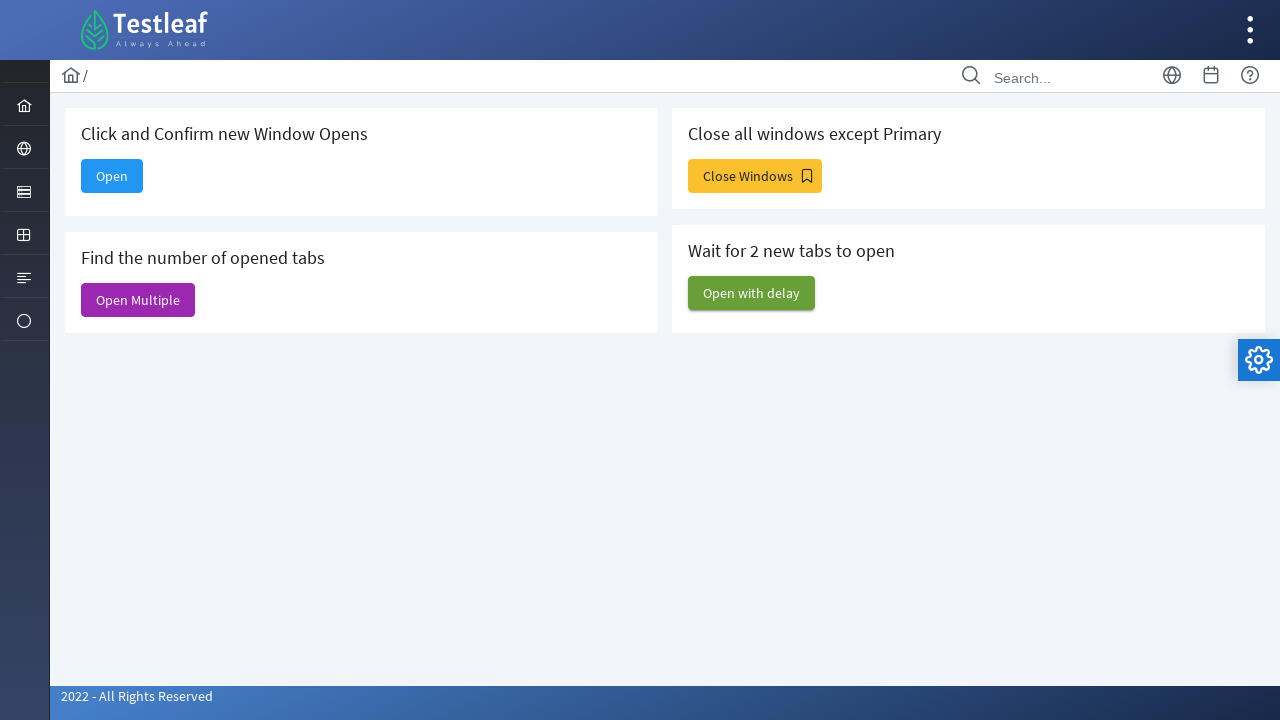

Stored parent page reference
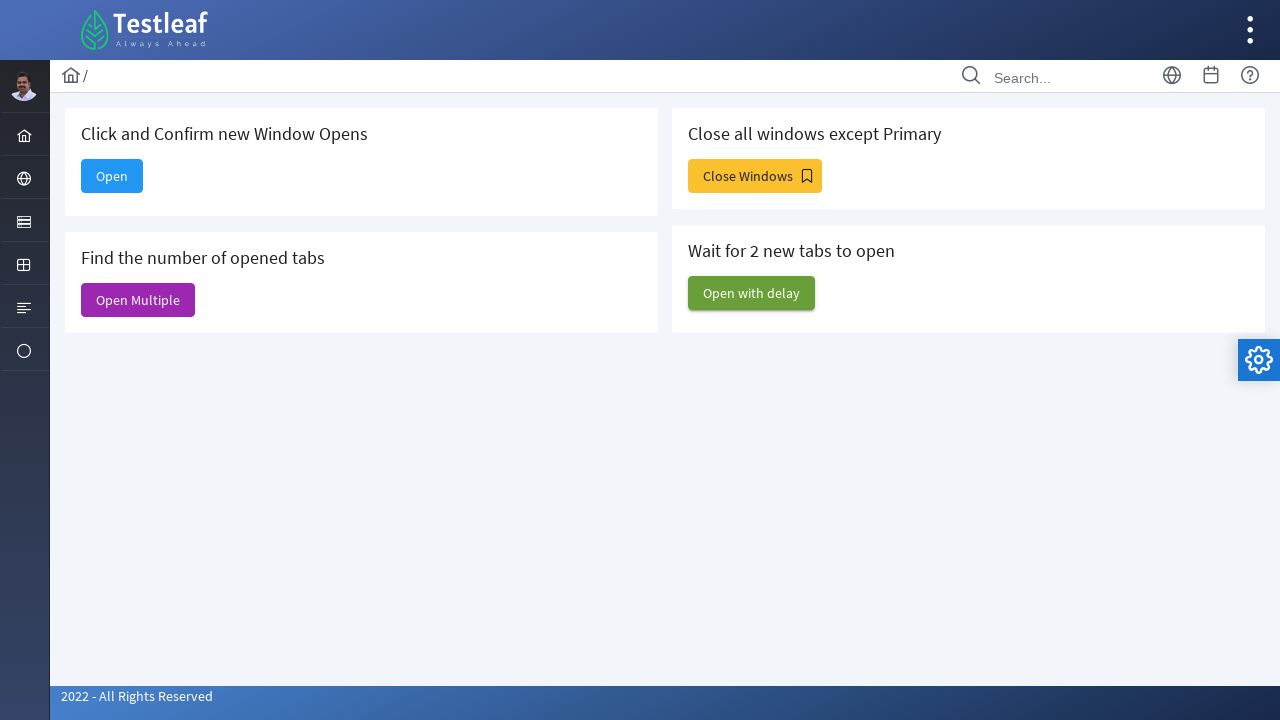

Clicked 'Open' button to open a new window at (112, 176) on xpath=//span[text()='Open']
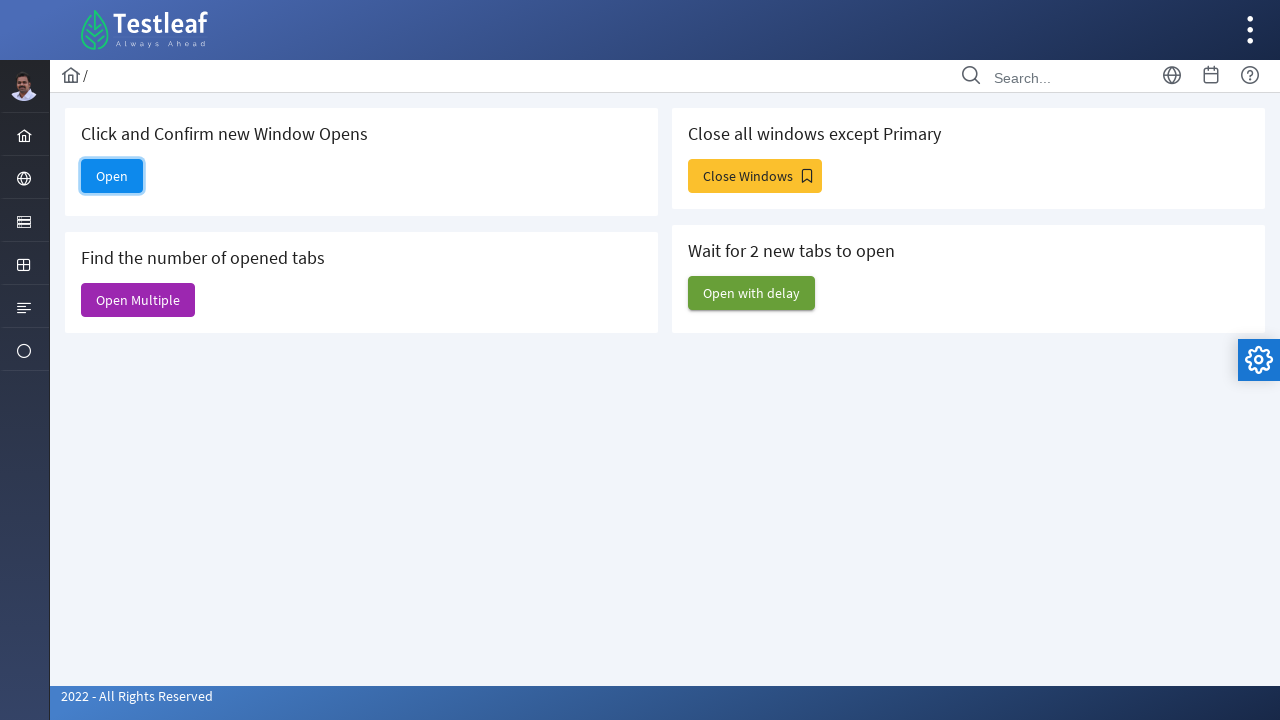

Waited for new window to open
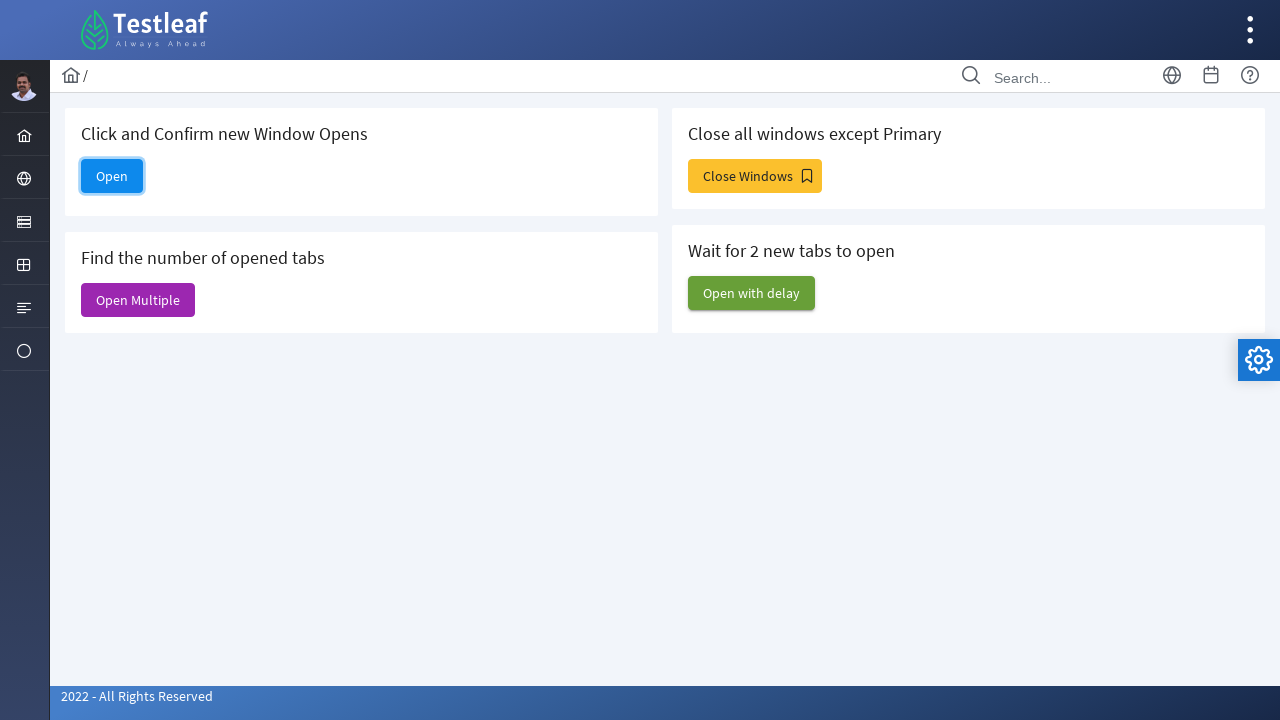

Captured new window/page reference
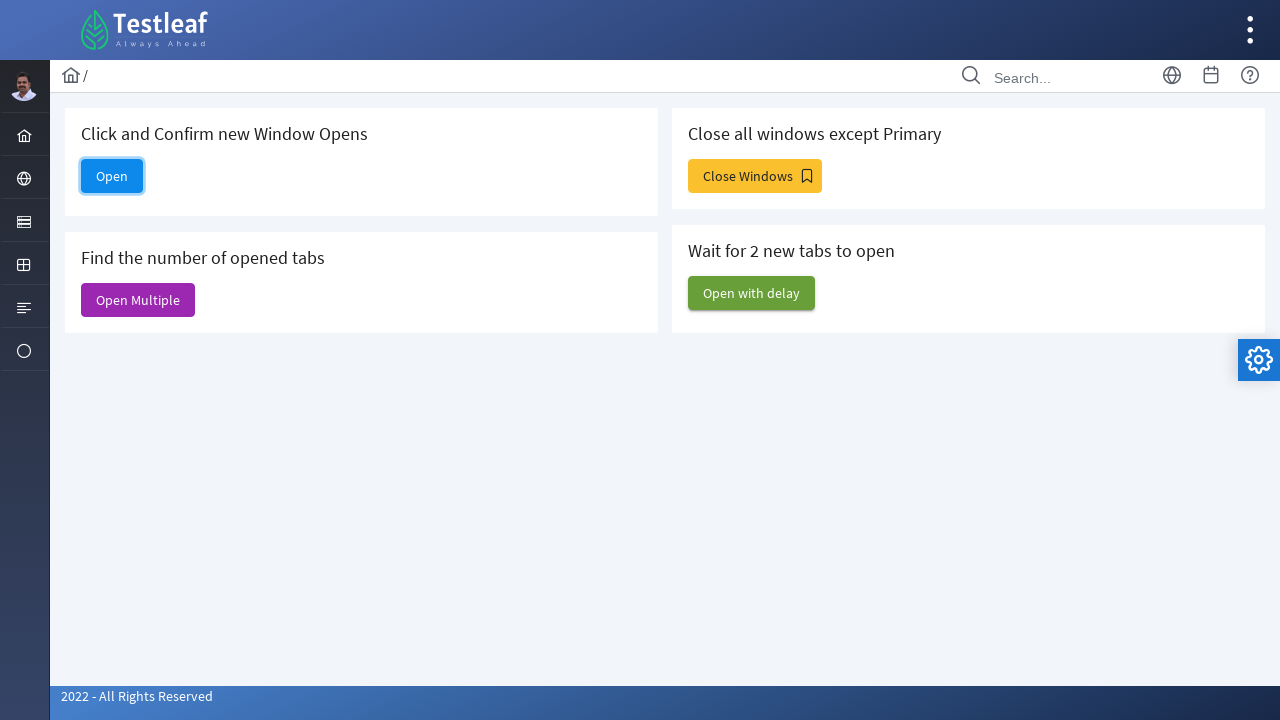

Retrieved new window title: Dashboard
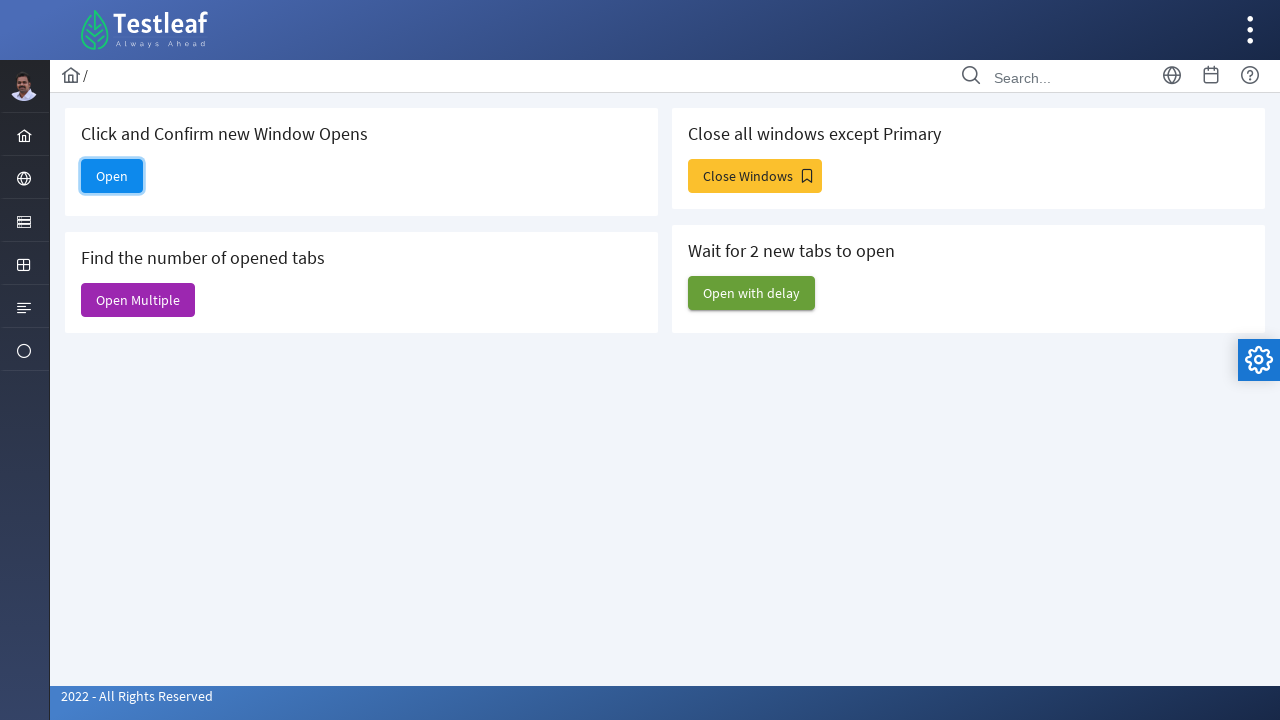

Retrieved parent window title: Window
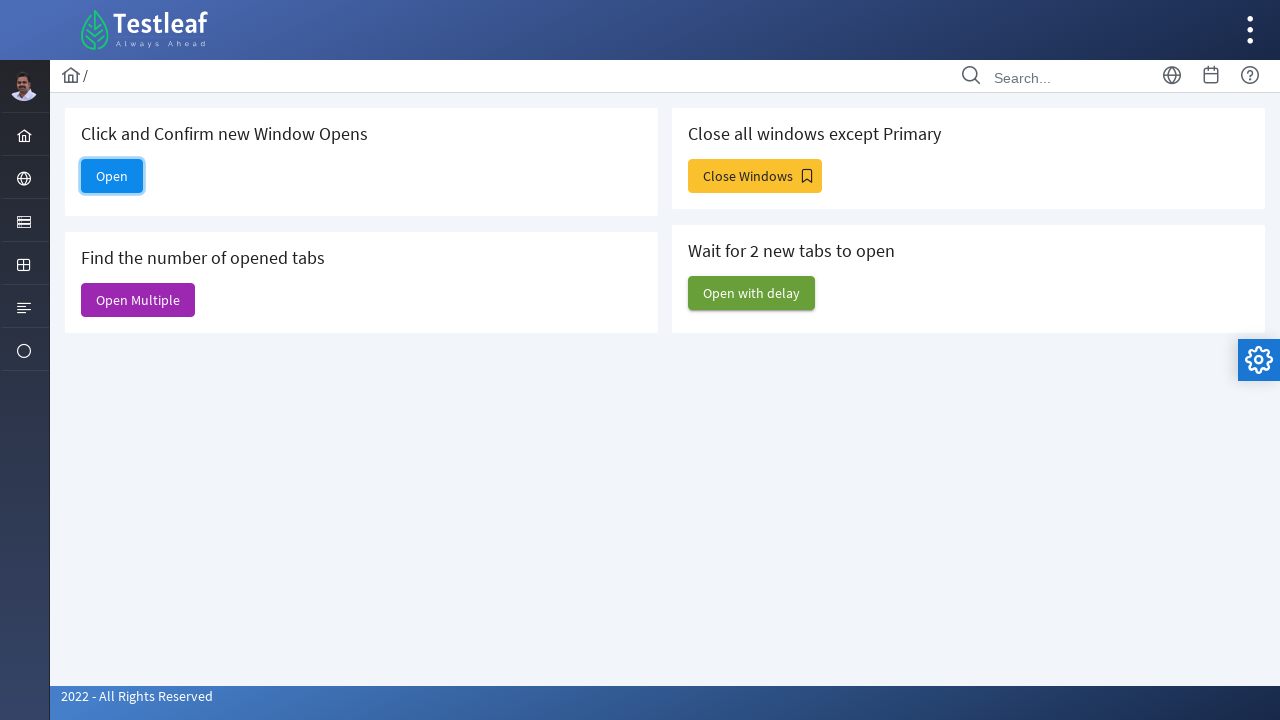

Closed the new window
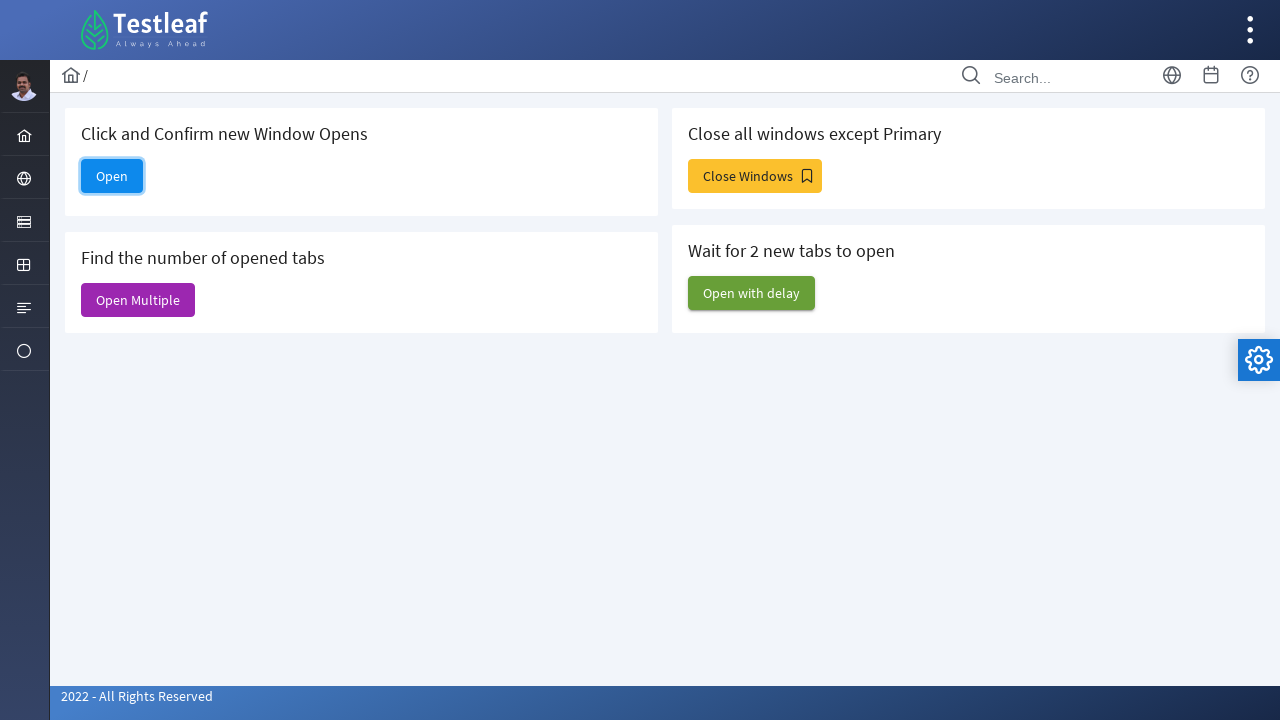

Clicked 'Close Windows' button to trigger opening of multiple windows at (755, 176) on xpath=//span[text()='Close Windows']
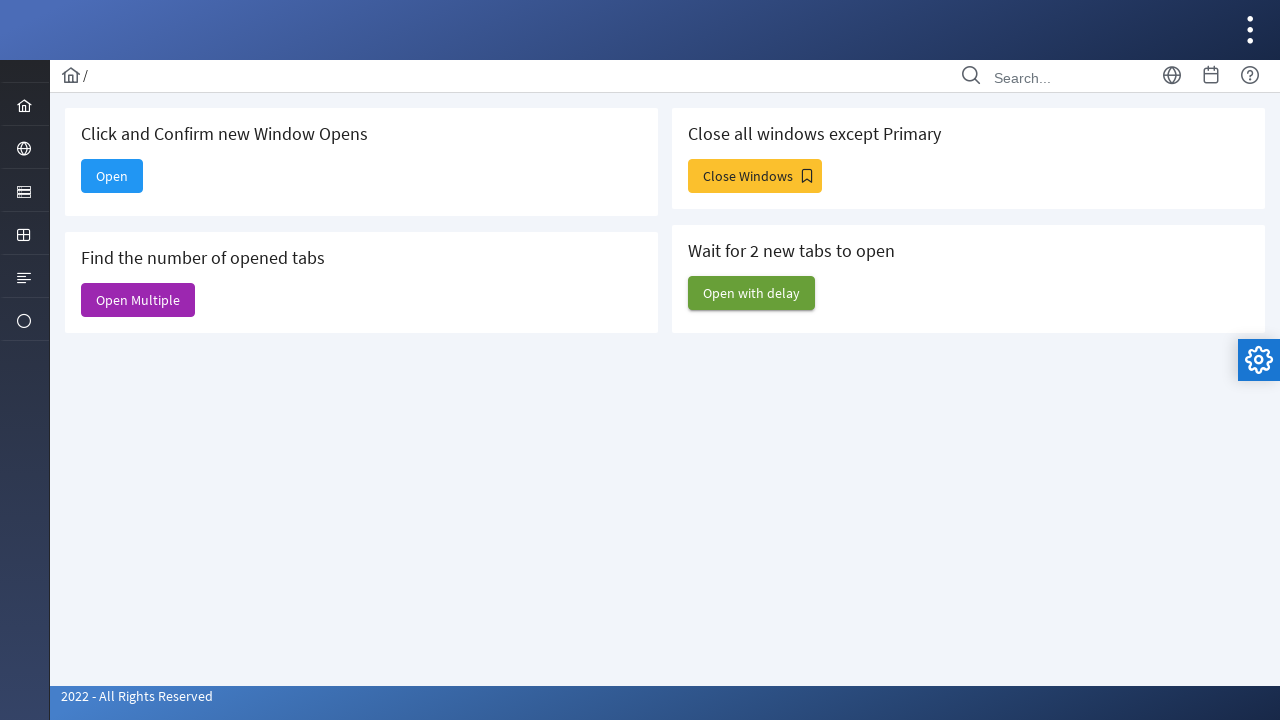

Waited 2 seconds for multiple windows to open
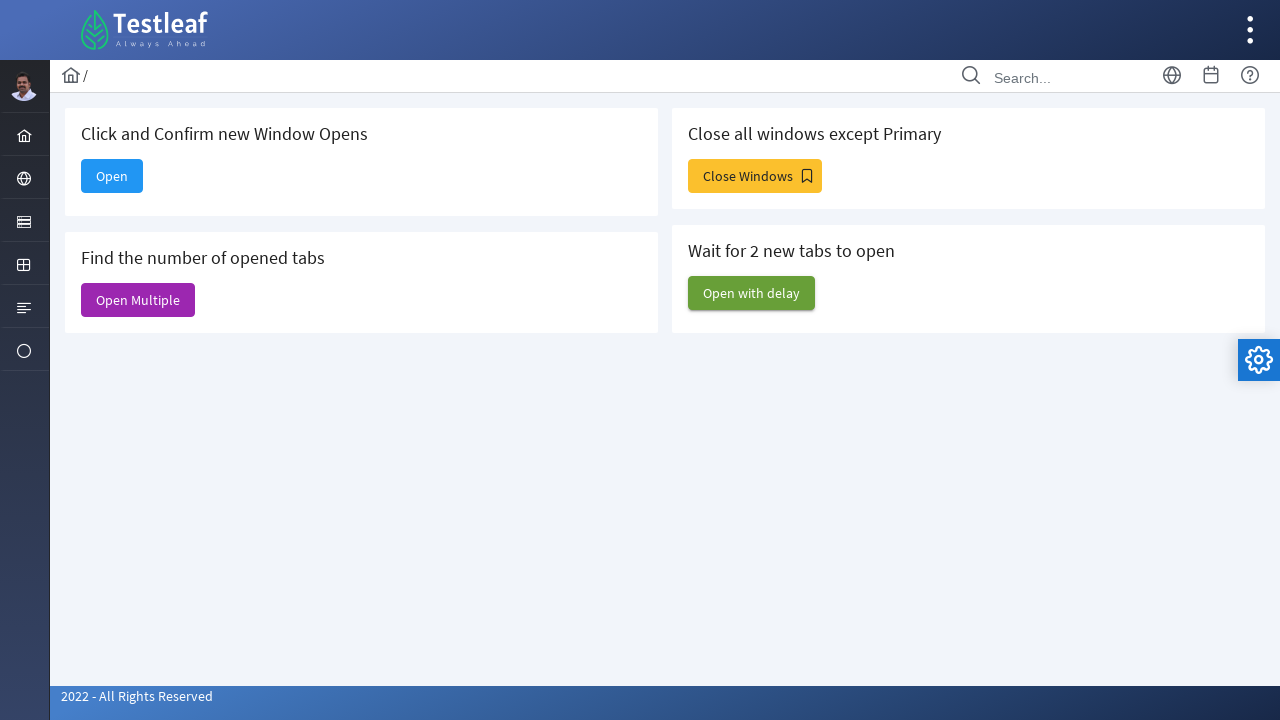

Retrieved all open pages/windows (count: 7)
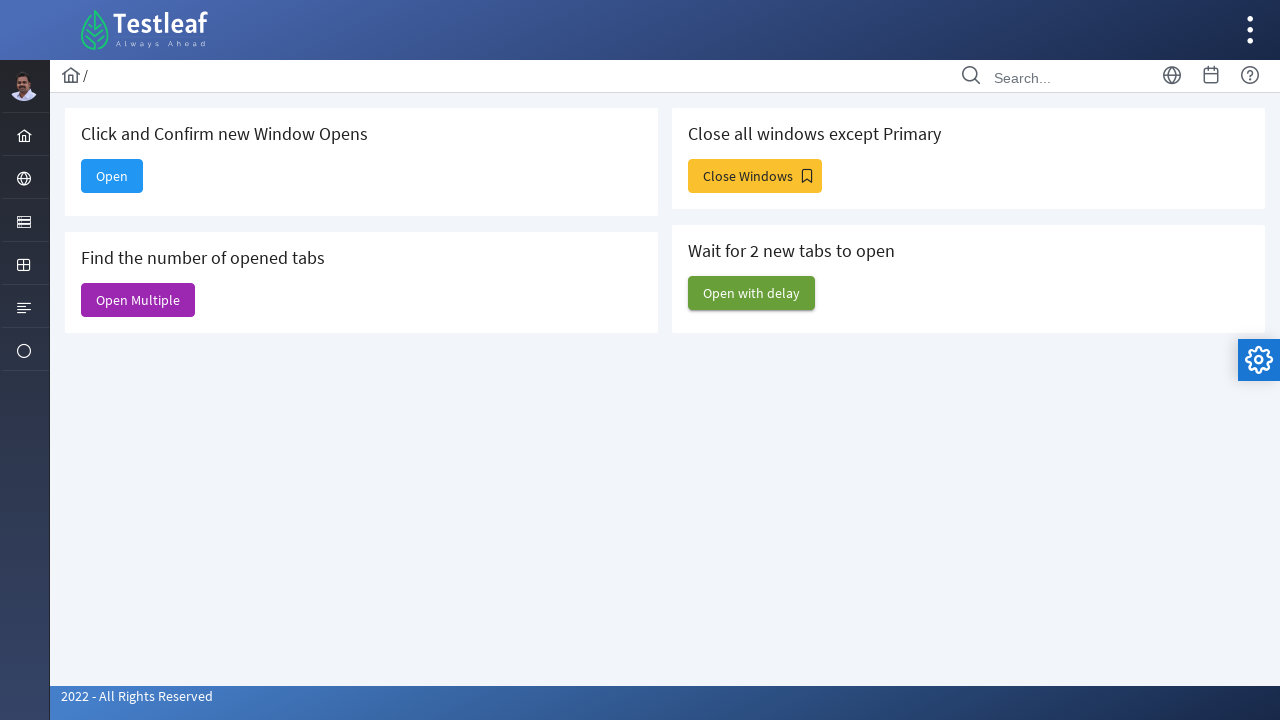

Closed non-parent window
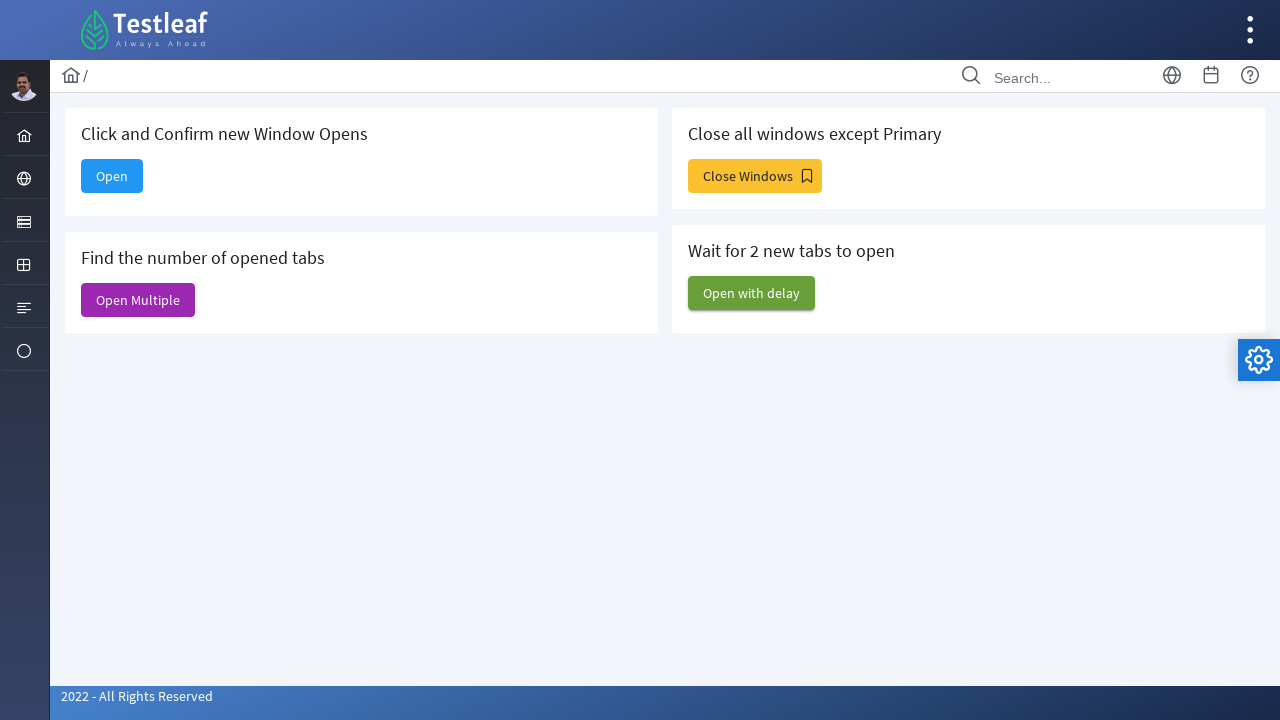

Closed non-parent window
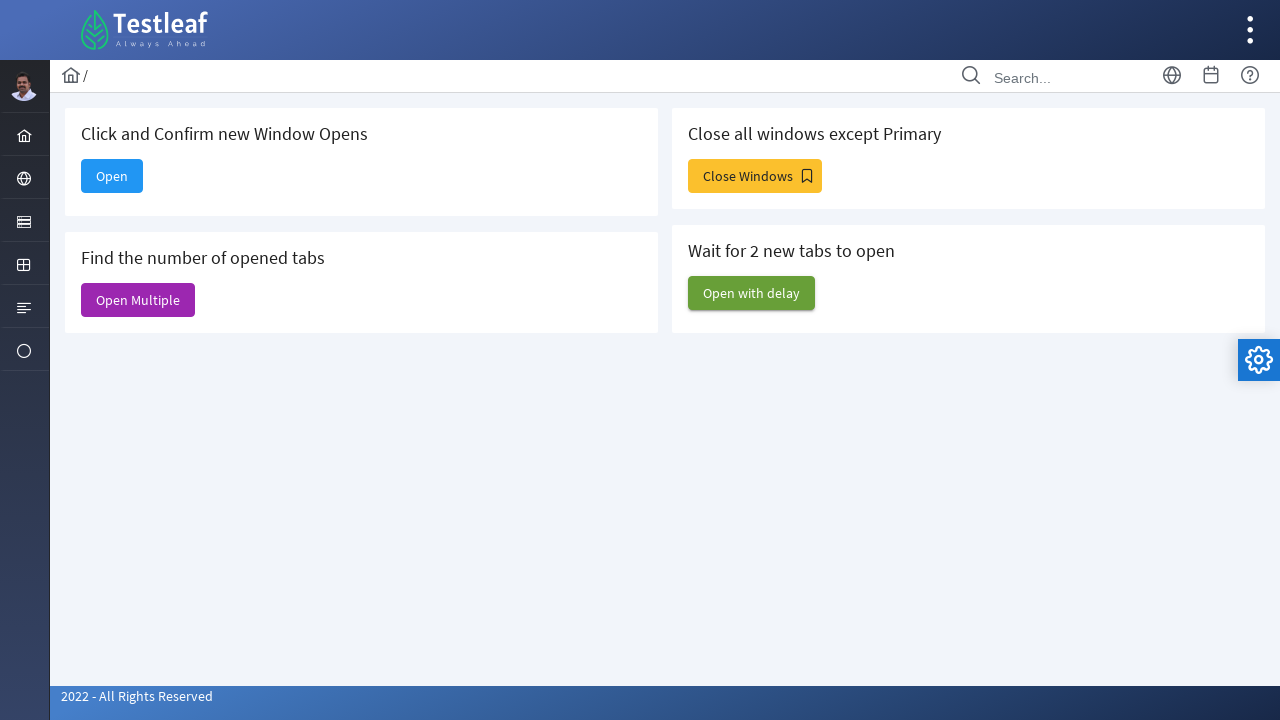

Closed non-parent window
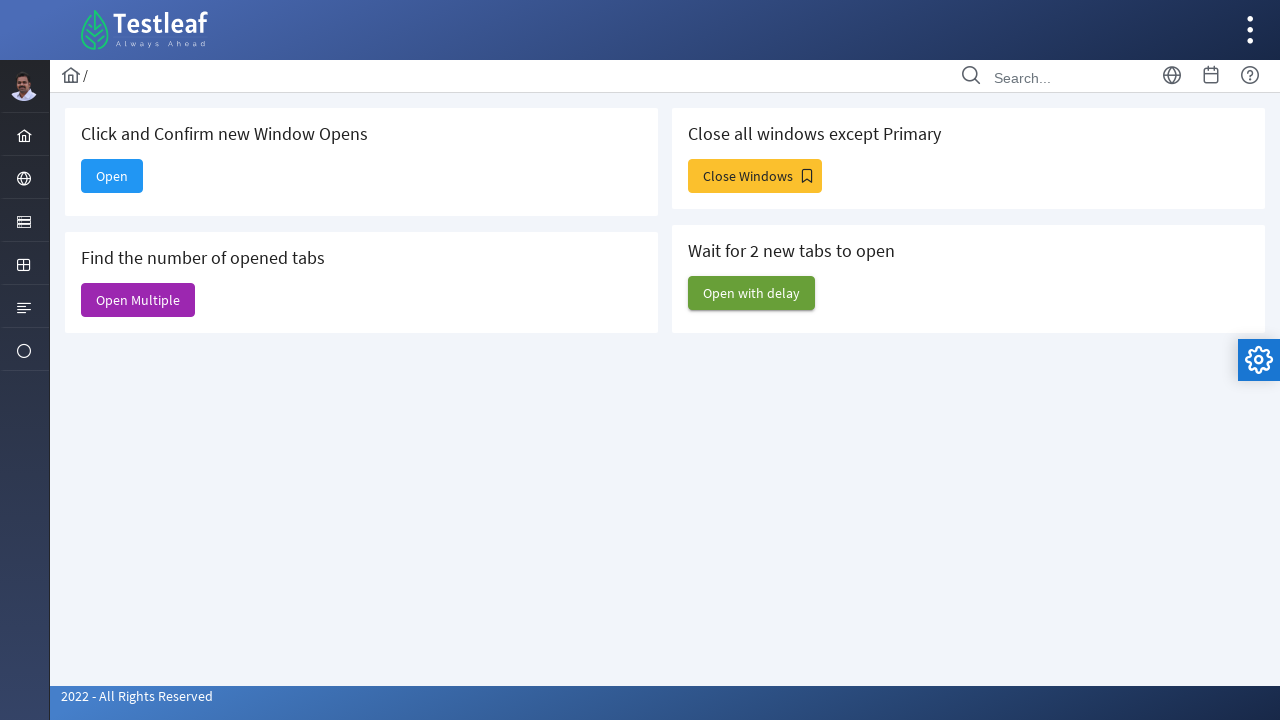

Closed non-parent window
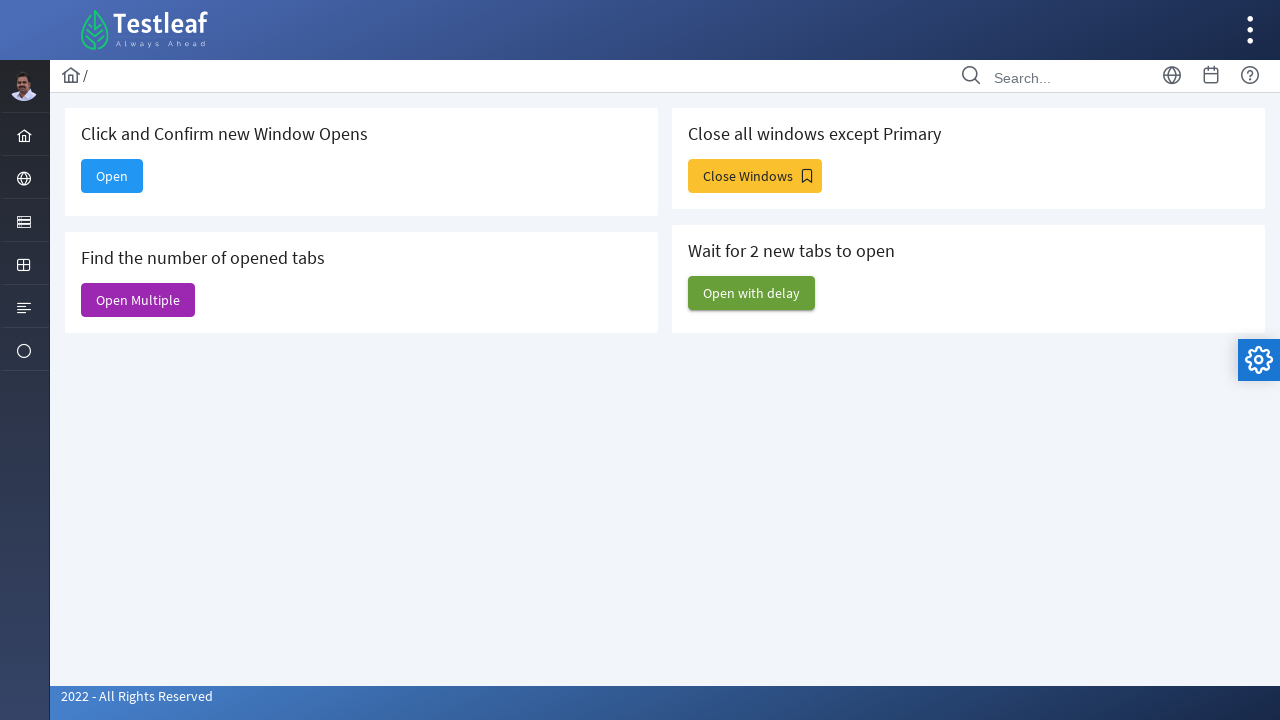

Closed non-parent window
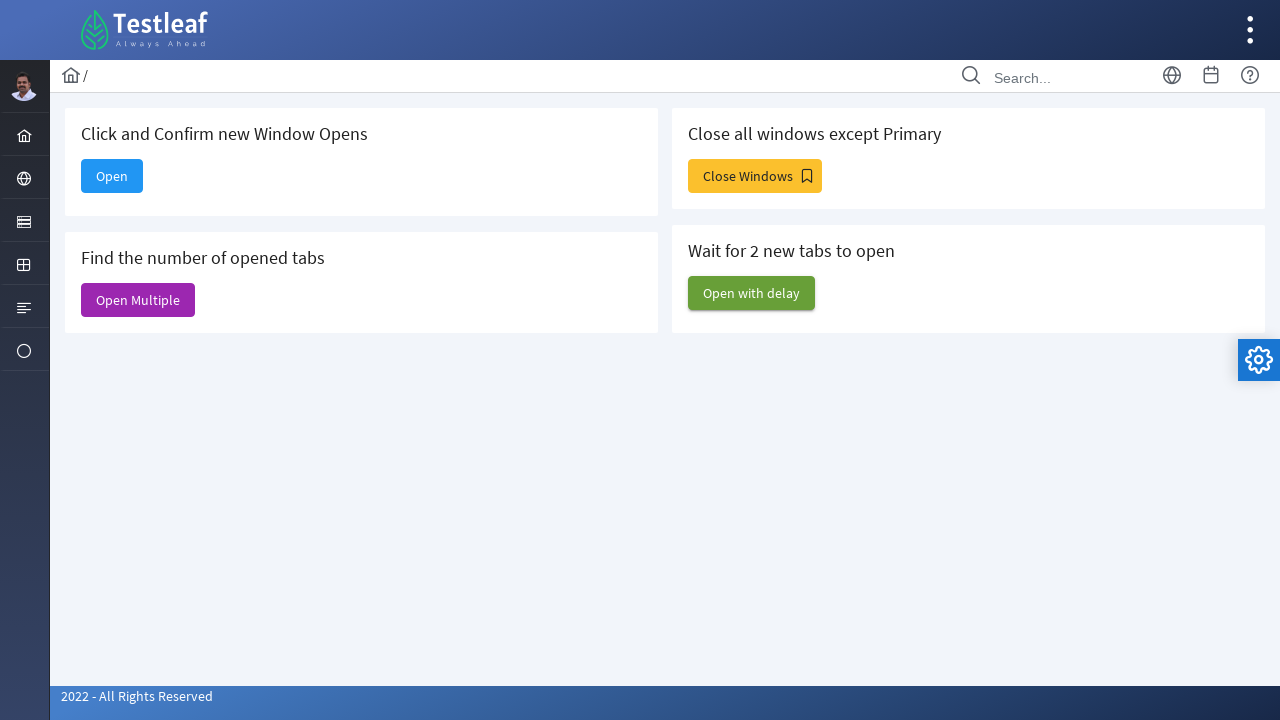

Closed non-parent window
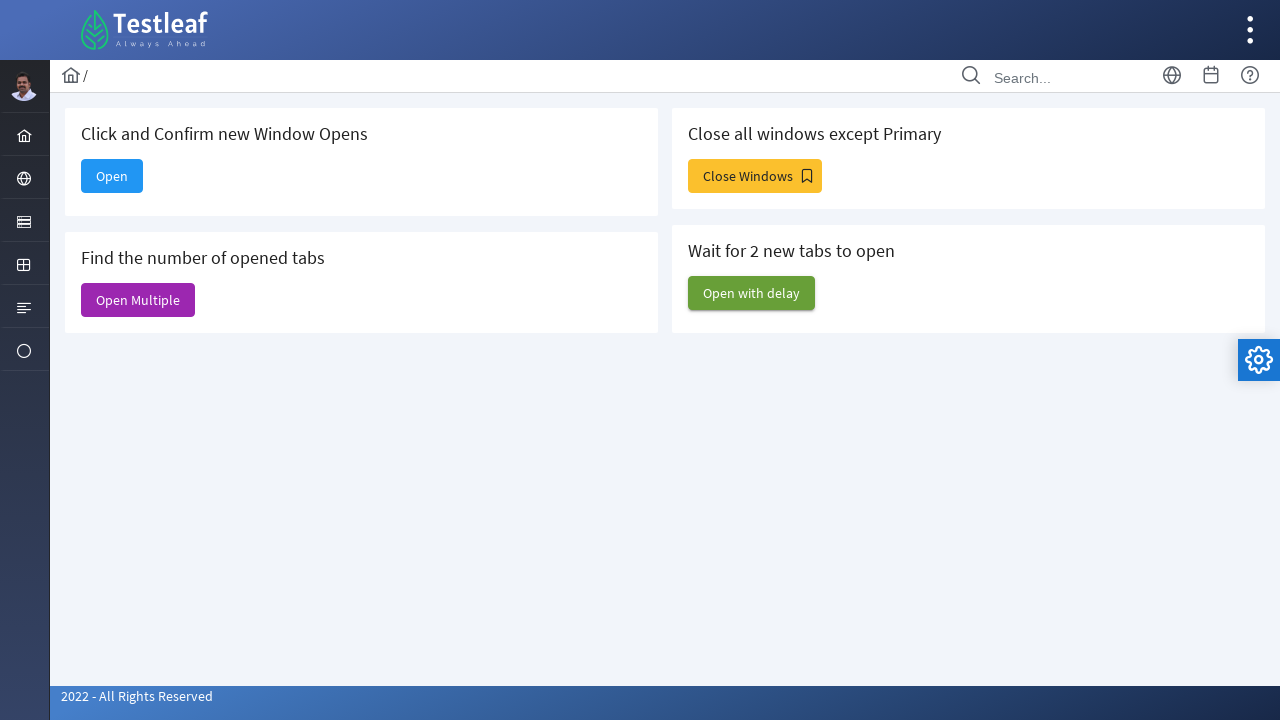

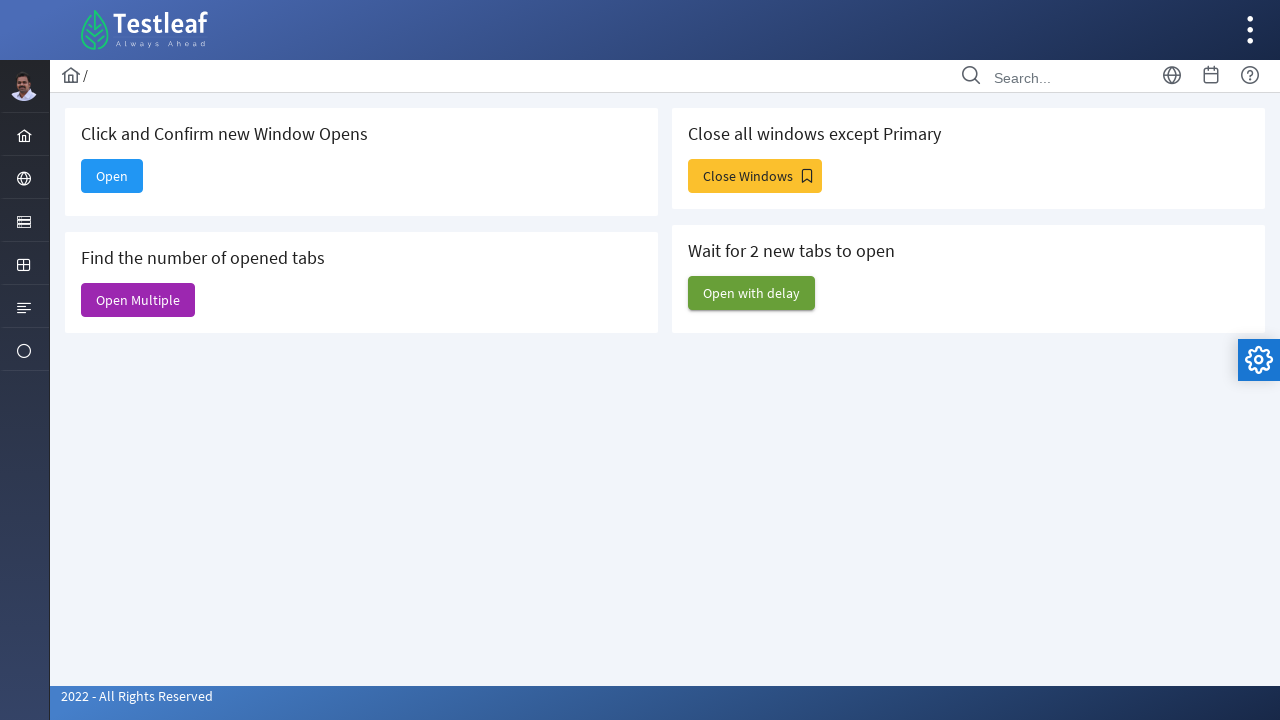